Navigates to the Add/Remove Elements page by clicking the link from the main page

Starting URL: https://the-internet.herokuapp.com/

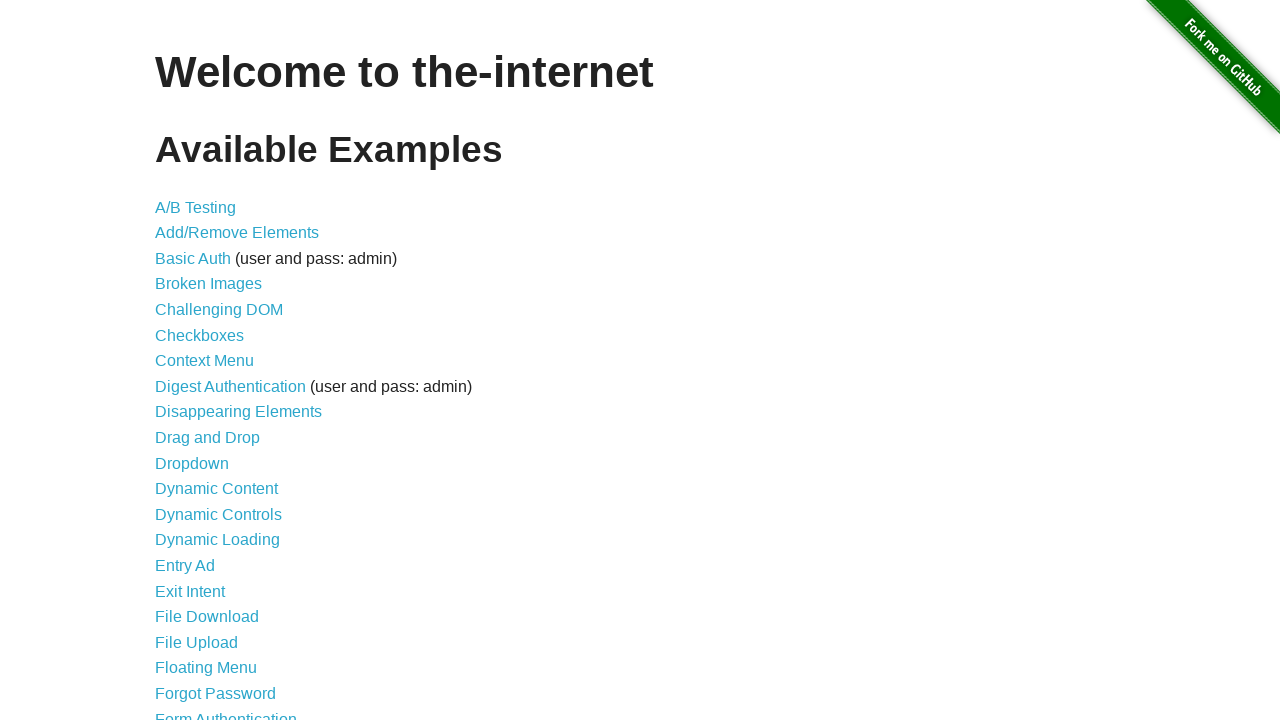

Clicked on Add/Remove Elements link from main page at (237, 233) on text=Add/Remove Elements
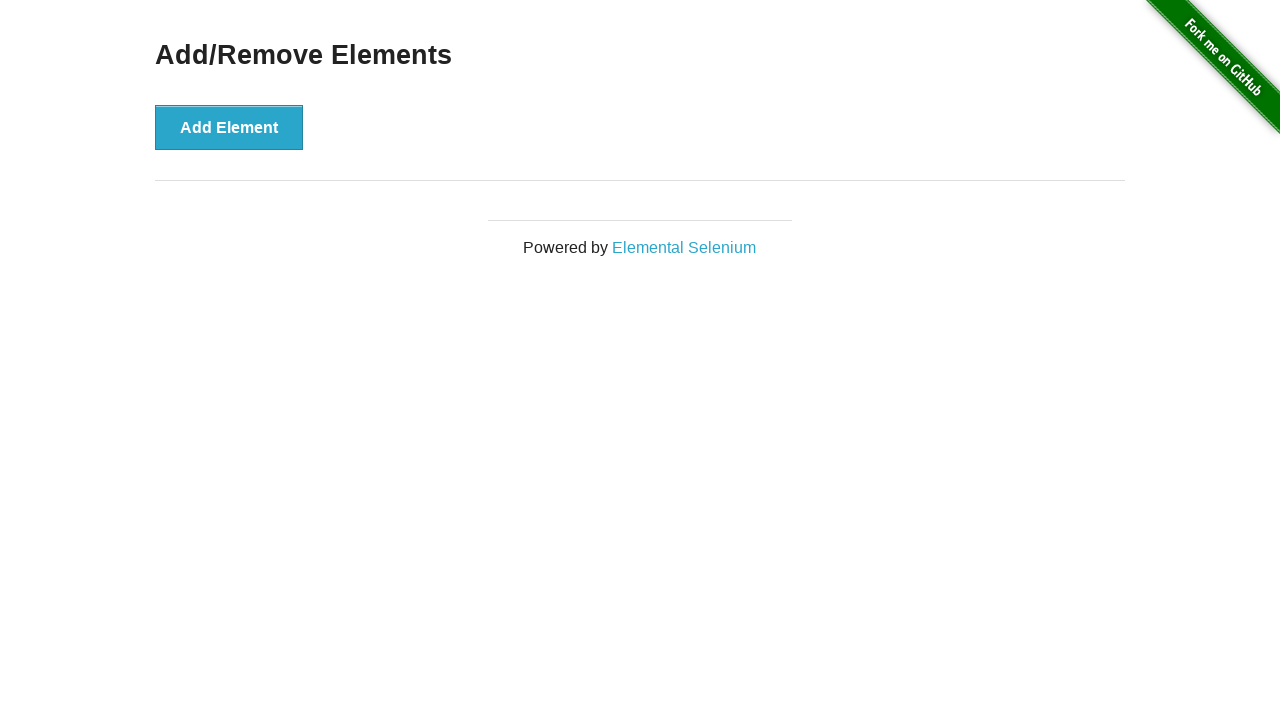

Navigated to Add/Remove Elements page at https://the-internet.herokuapp.com/add_remove_elements/
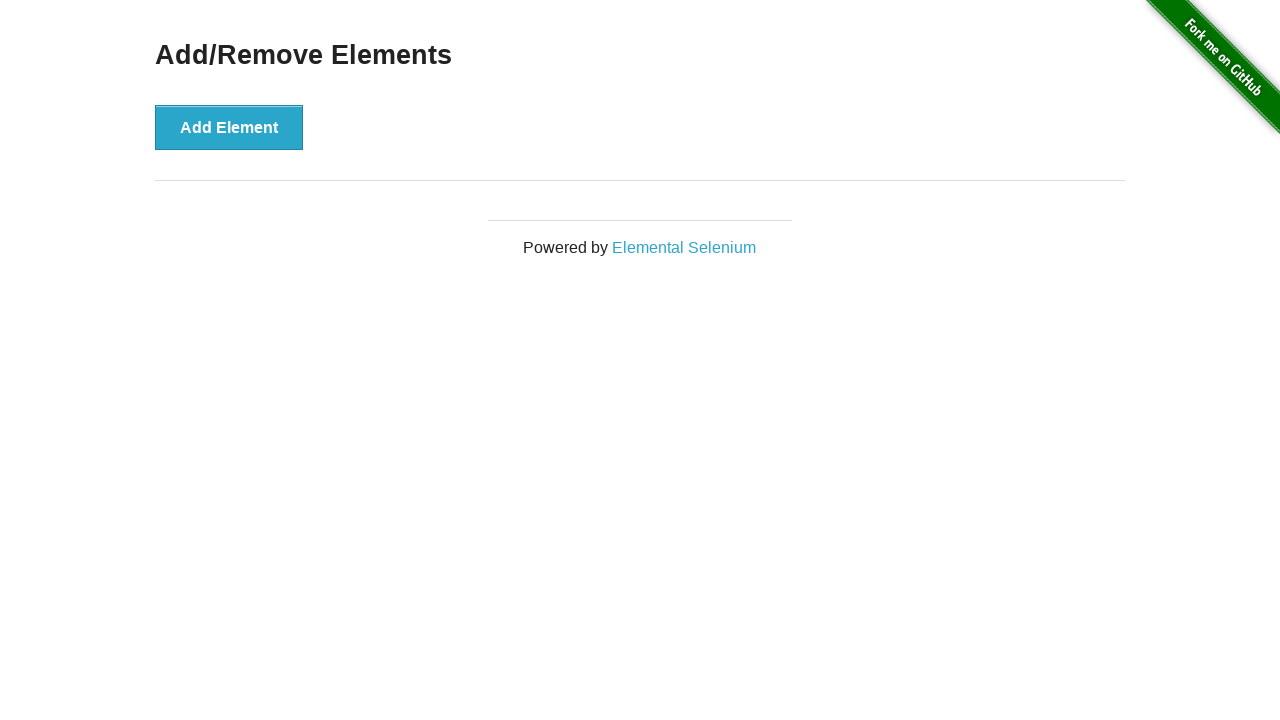

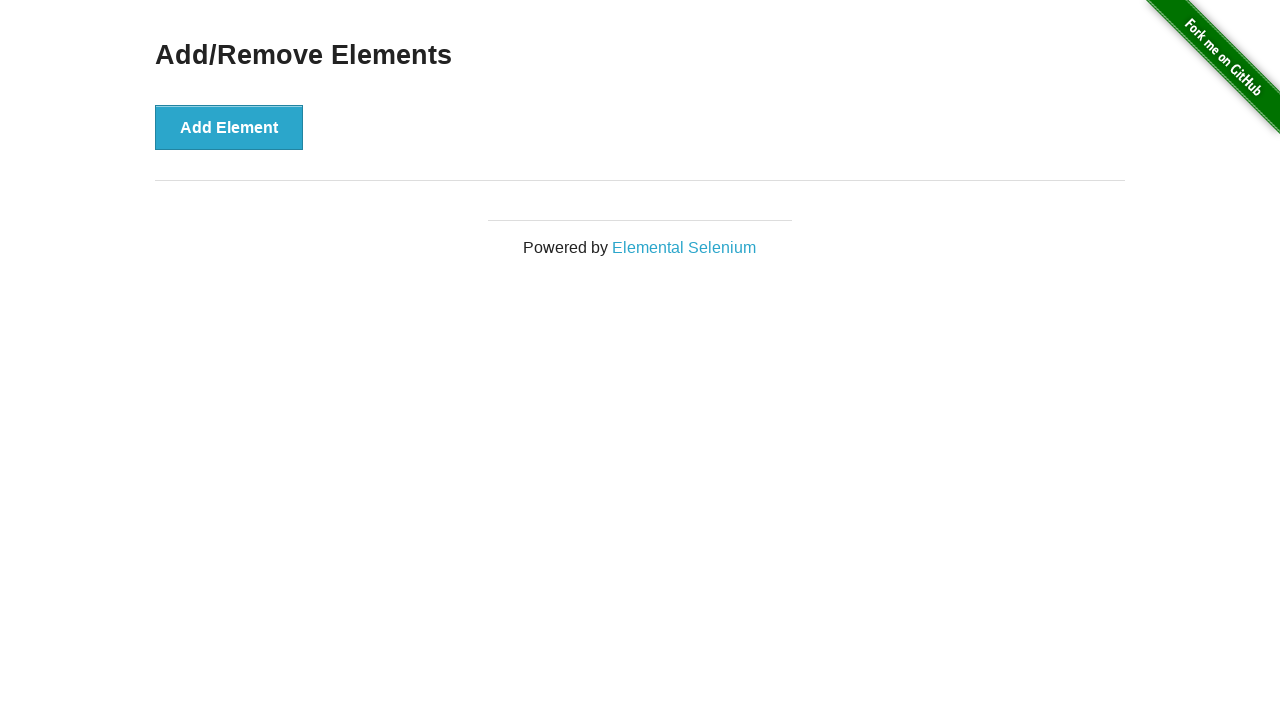